Solves a mathematical challenge by extracting an attribute value, calculating a result, and submitting a form with checkbox and radio button selections

Starting URL: http://suninjuly.github.io/get_attribute.html

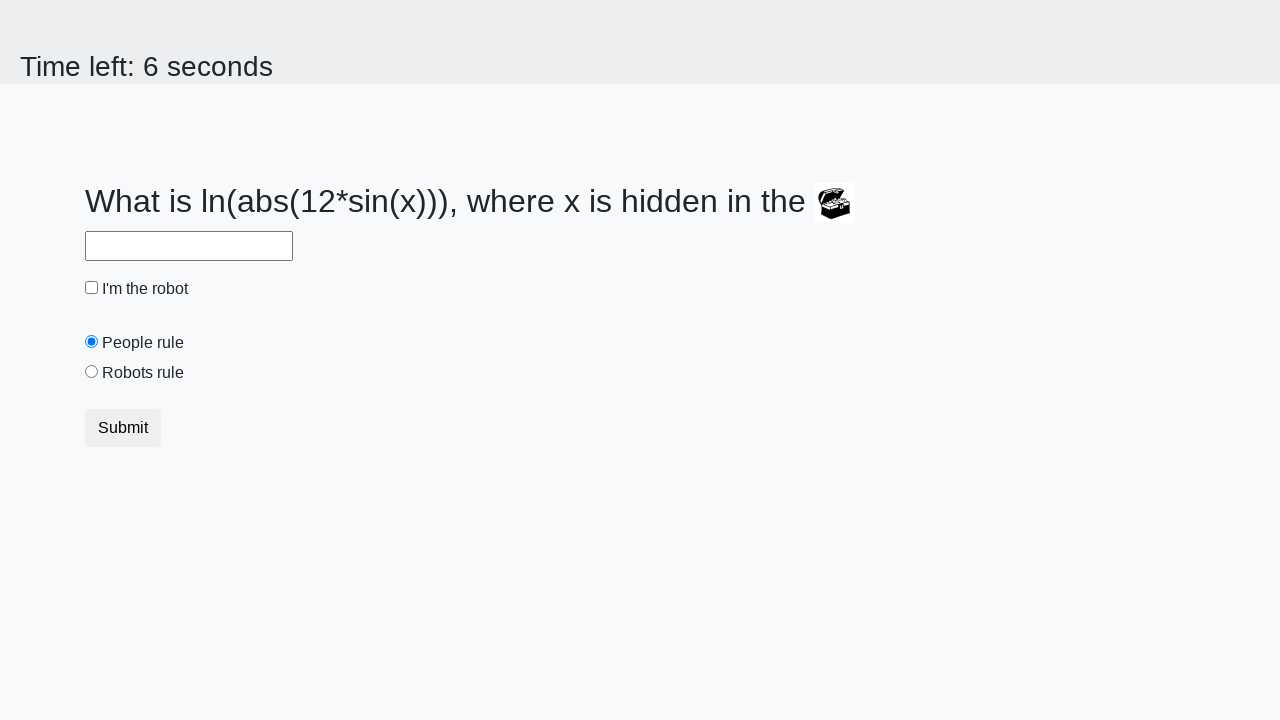

Located treasure element
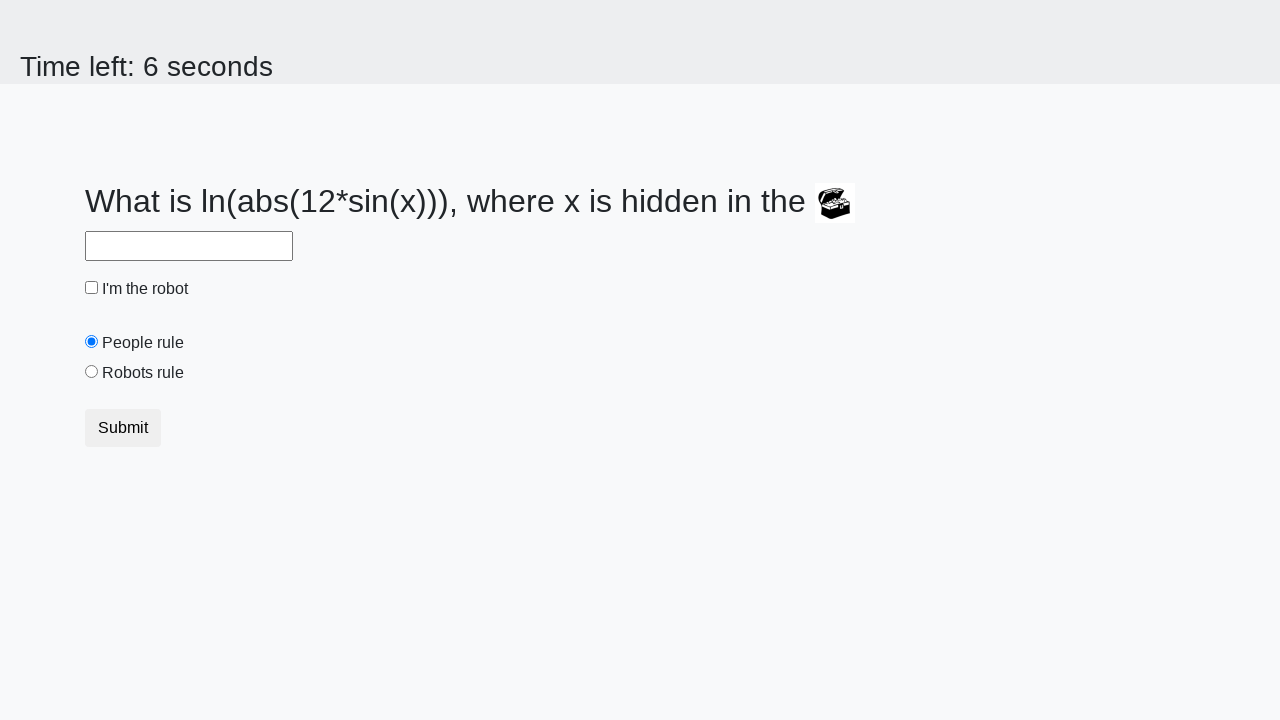

Extracted valuex attribute: 400
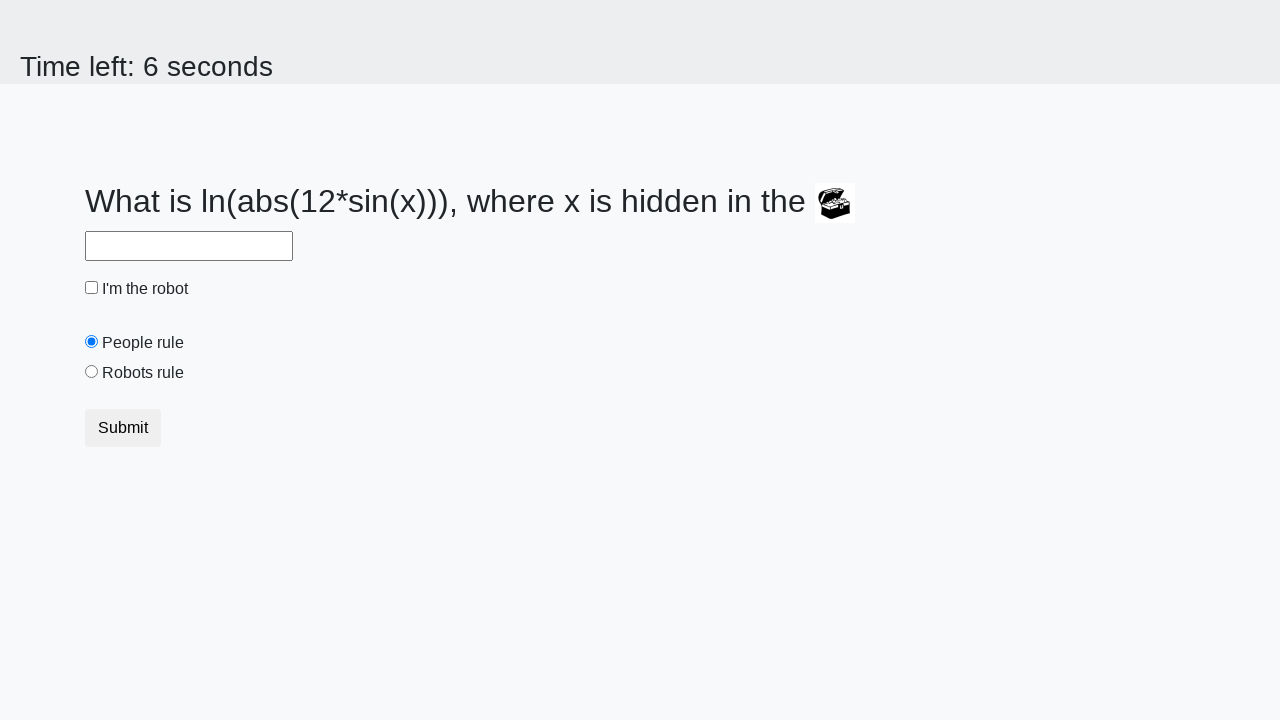

Calculated result using formula: 2.323468735358337
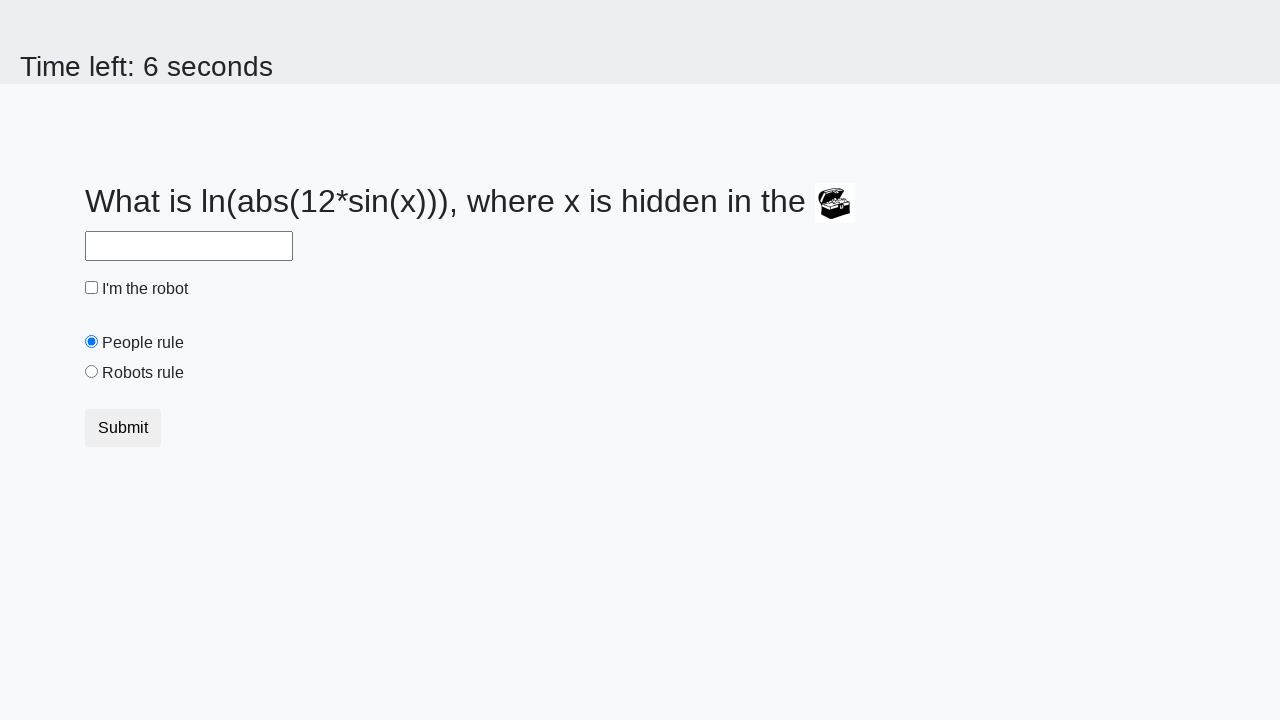

Filled answer field with calculated value: 2.323468735358337 on [id="answer"]
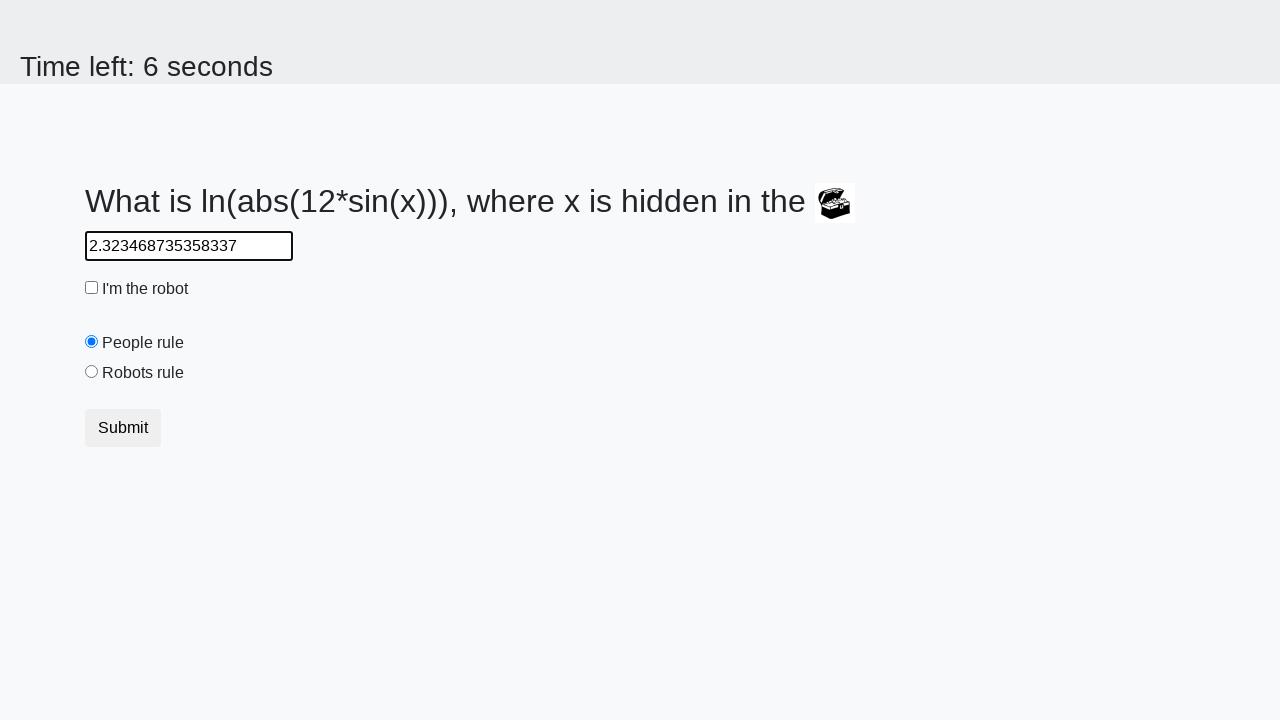

Checked the robot checkbox at (92, 288) on [id="robotCheckbox"]
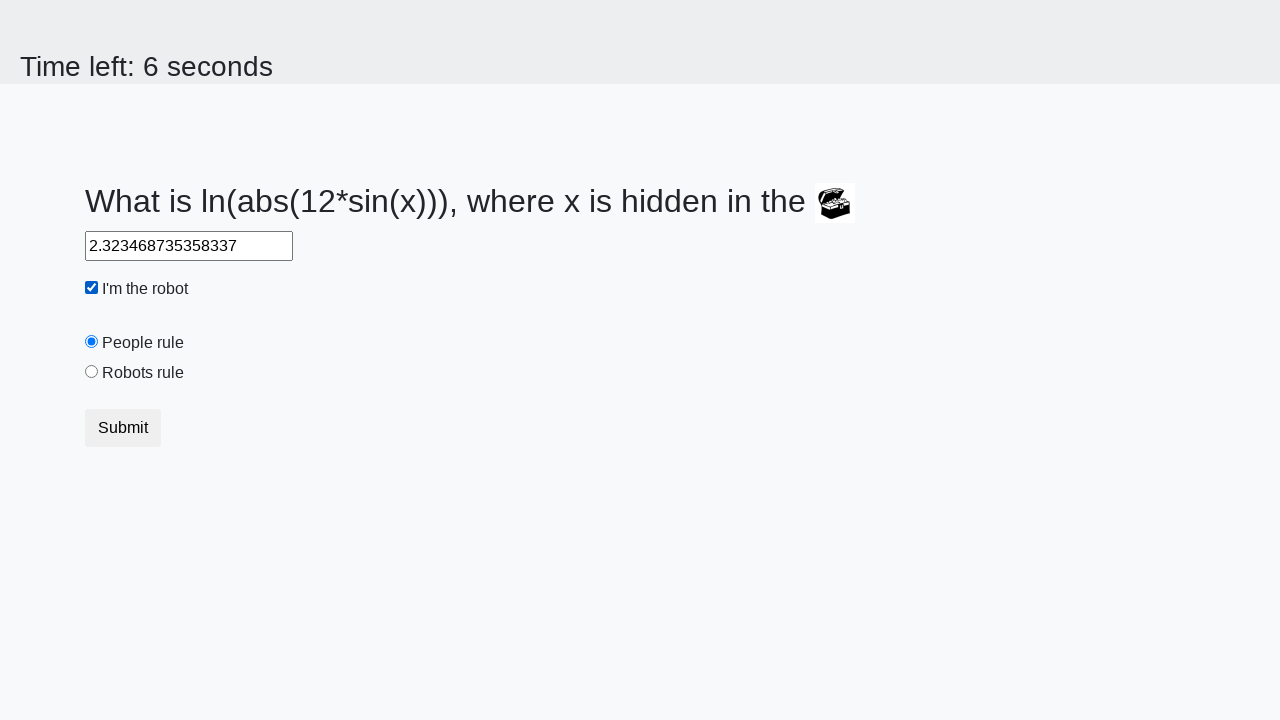

Selected the robots rule radio button at (92, 372) on [id="robotsRule"]
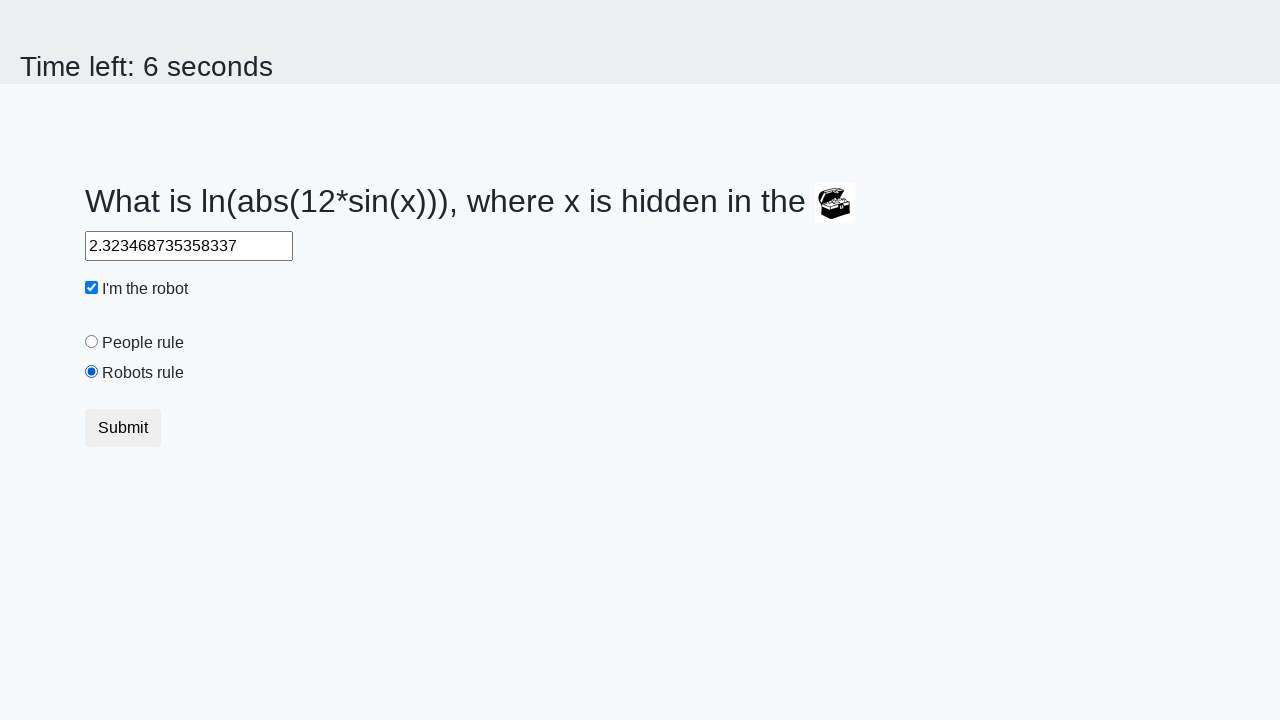

Submitted the form at (123, 428) on [class="btn btn-default"]
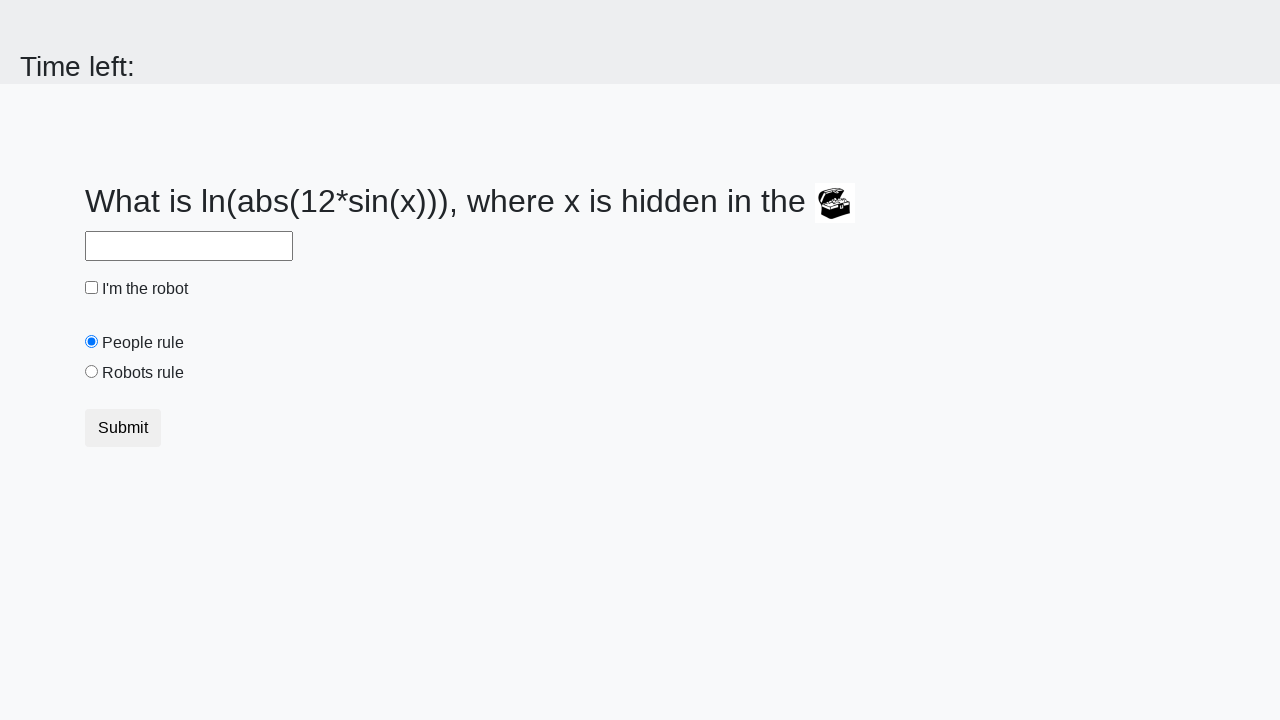

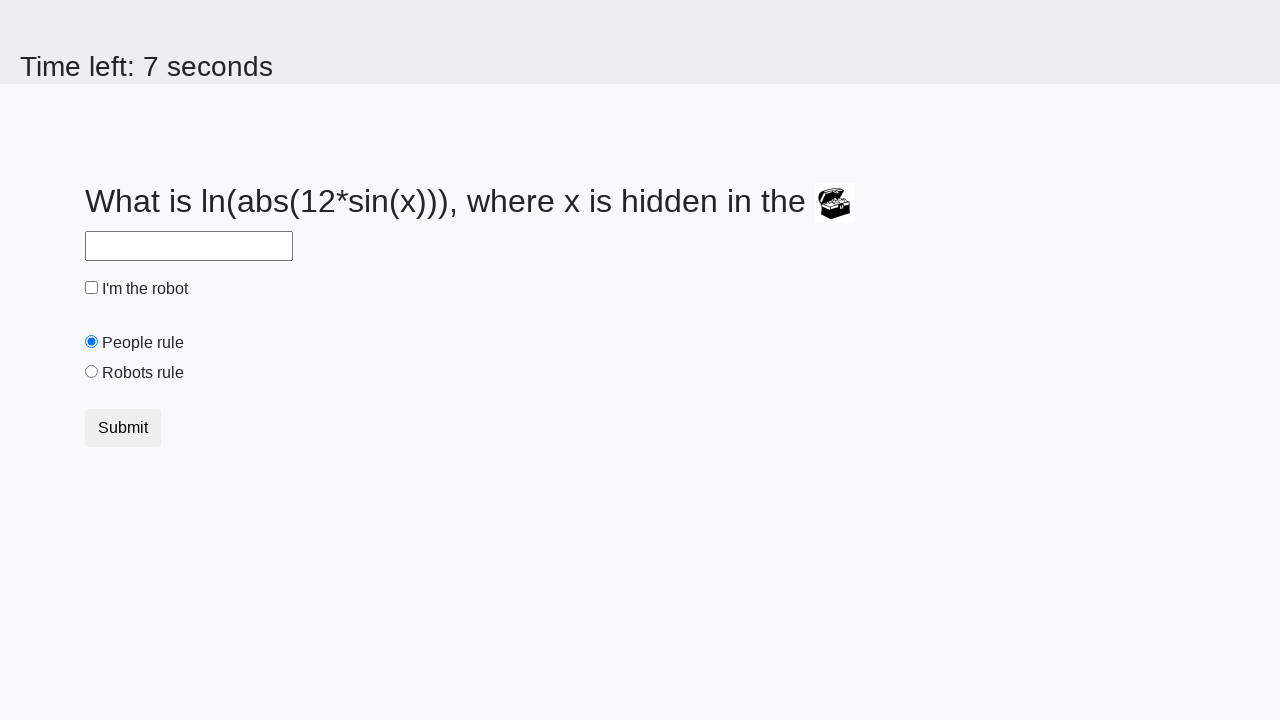